Tests the isSelected functionality by checking if Sunday checkbox is selected and clicking it if not

Starting URL: https://testautomationpractice.blogspot.com/

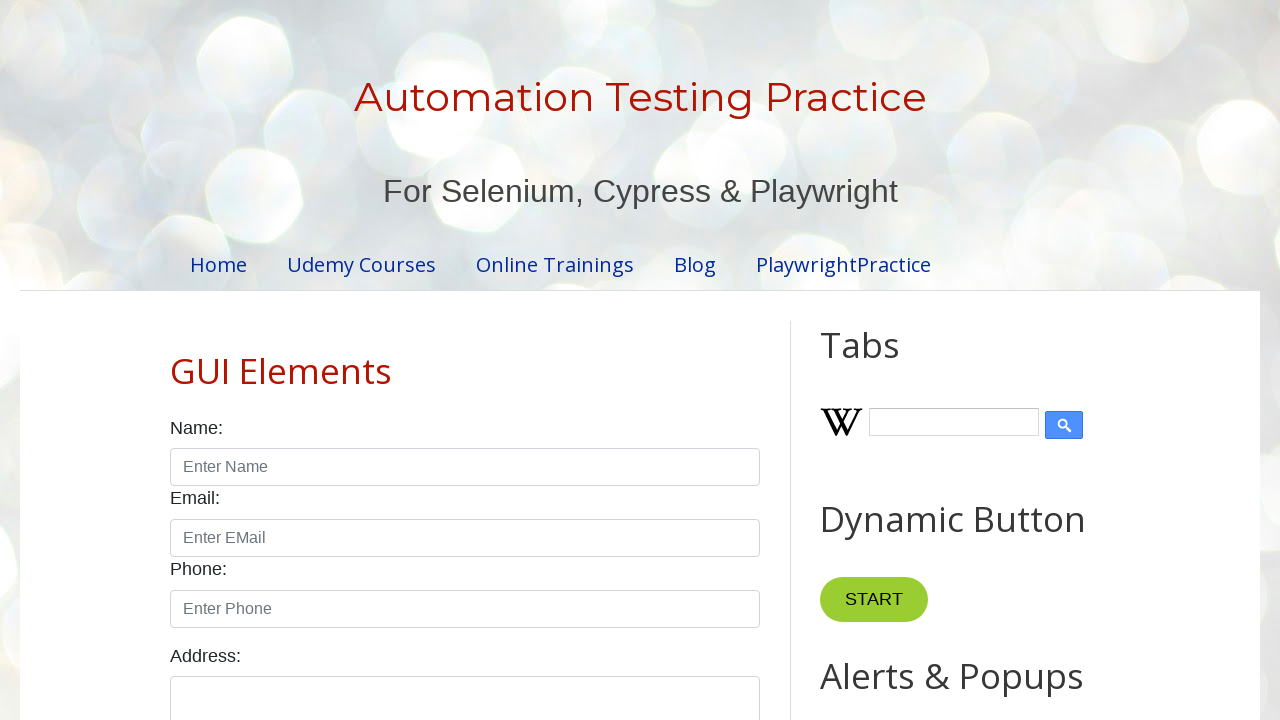

Located Sunday checkbox element
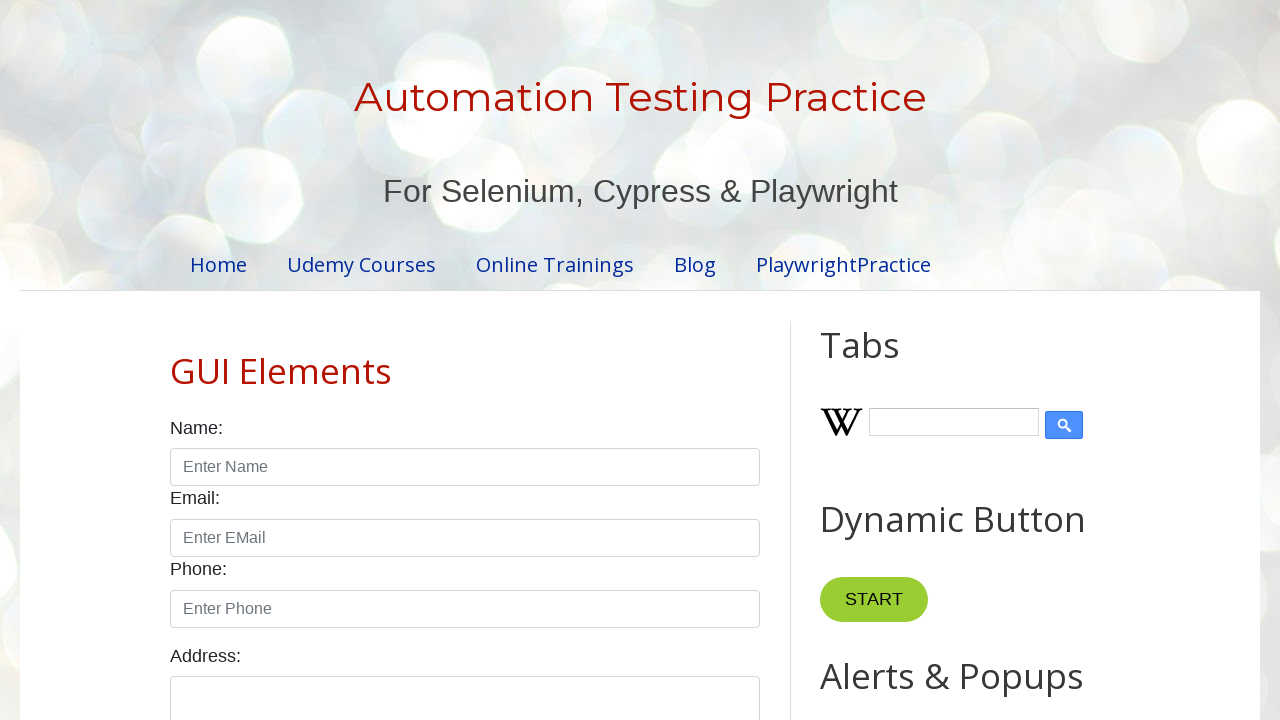

Checked if Sunday checkbox is selected - it is not
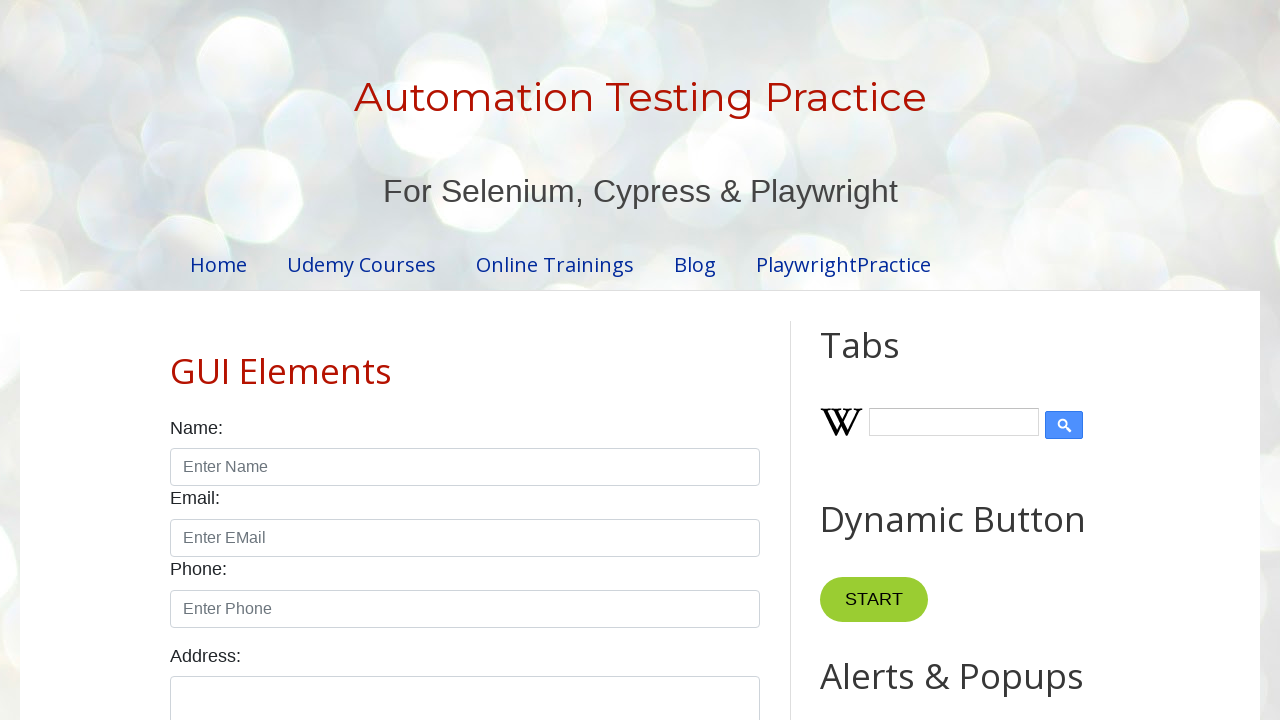

Clicked Sunday checkbox to select it at (176, 360) on xpath=//input[@id='sunday']
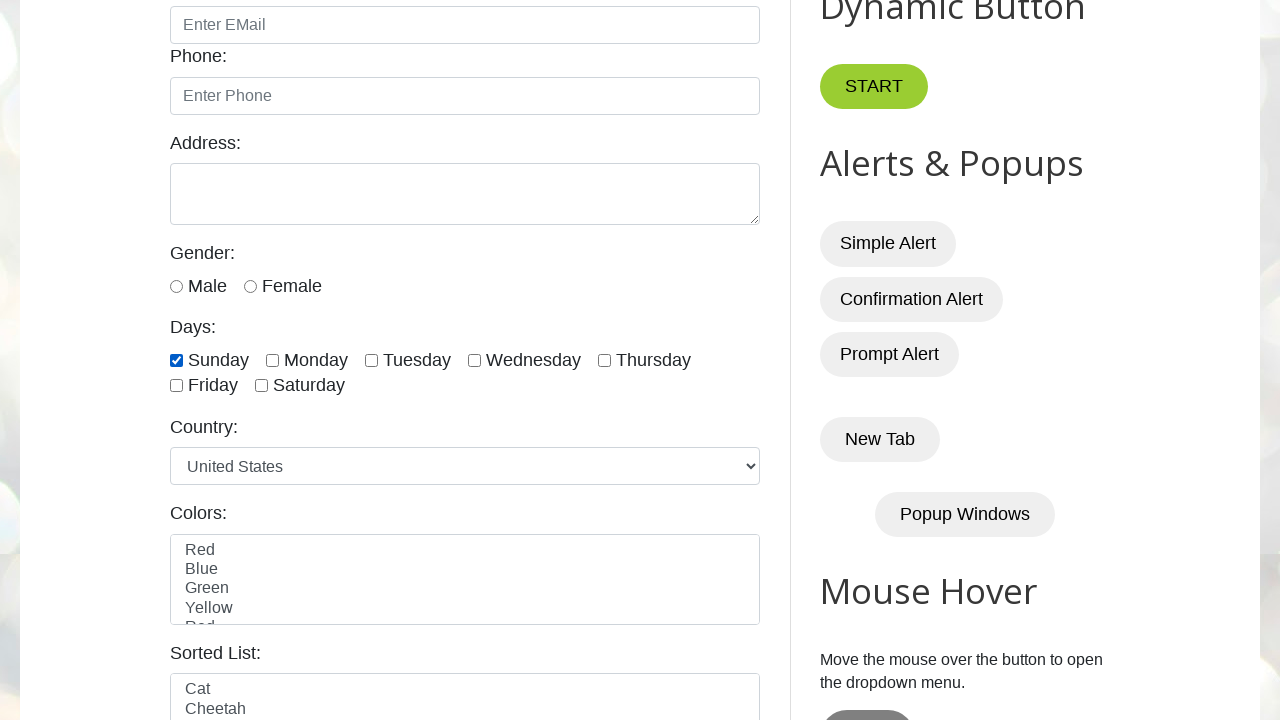

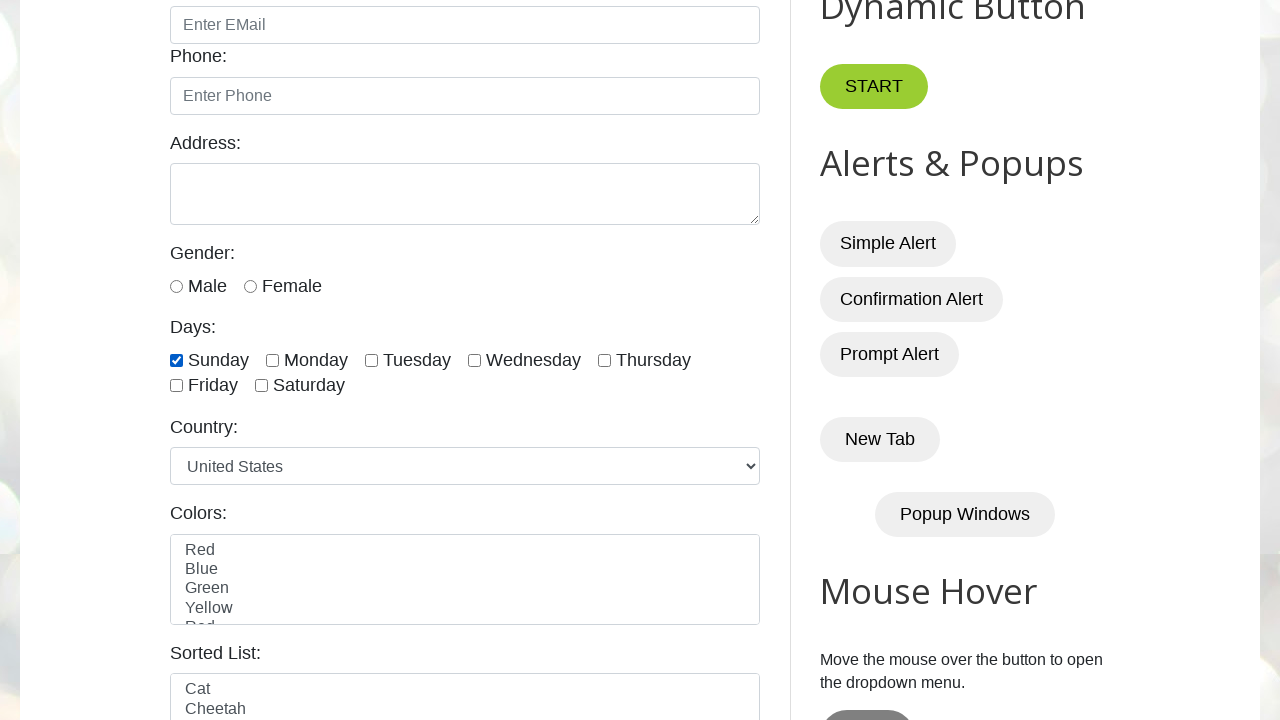